Tests JavaScript alert handling by clicking a button that triggers an alert, accepting the alert, and verifying the result message is displayed on the page.

Starting URL: http://the-internet.herokuapp.com/javascript_alerts

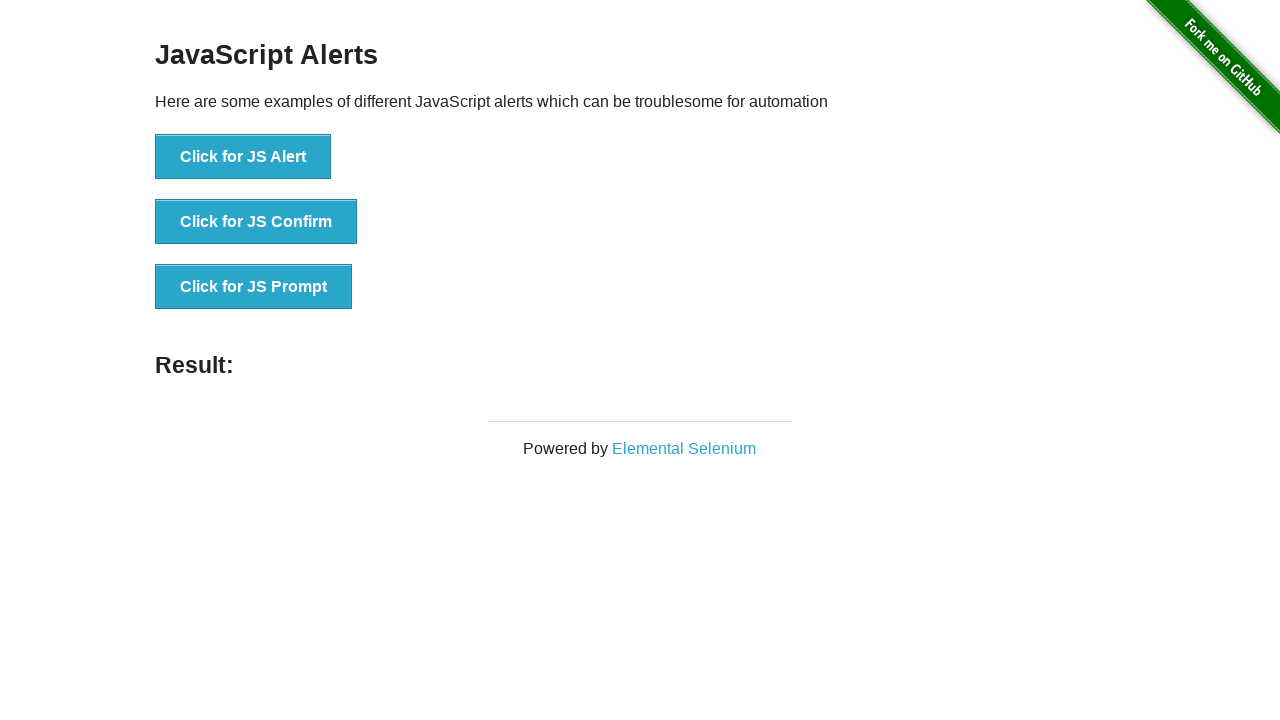

Clicked the first button to trigger JavaScript alert at (243, 157) on ul > li:nth-child(1) > button
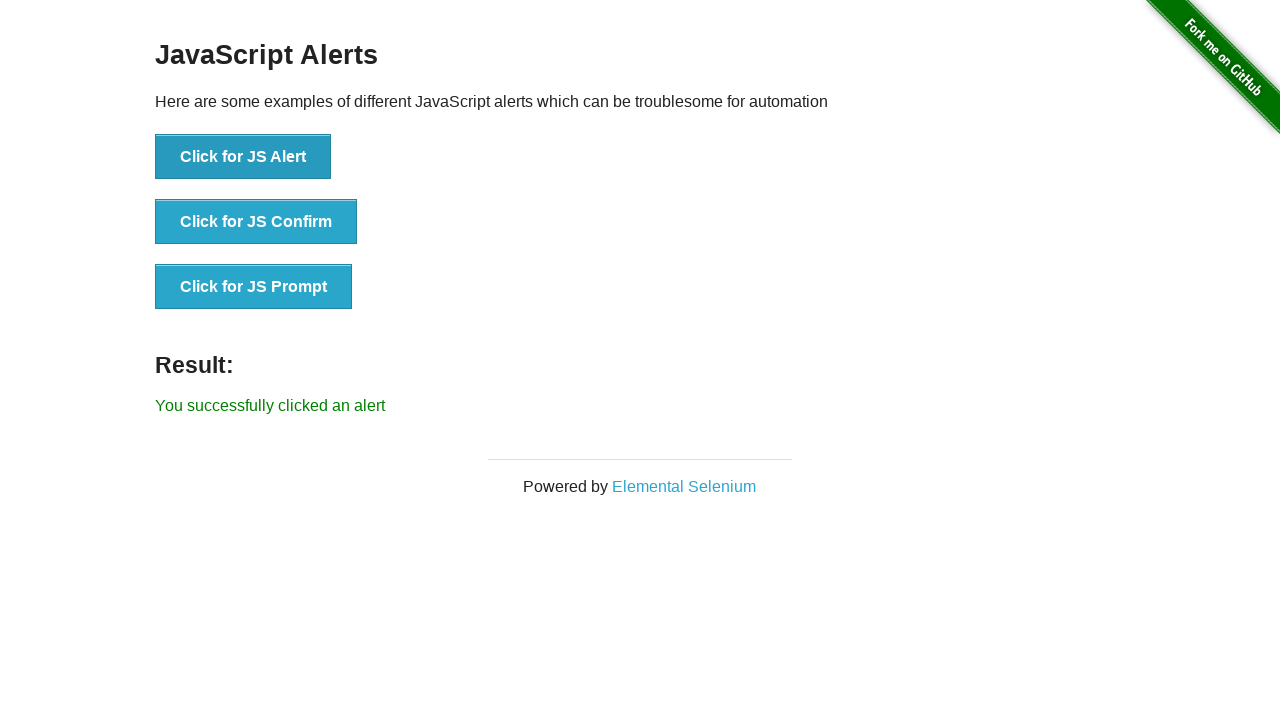

Set up dialog handler to accept alerts
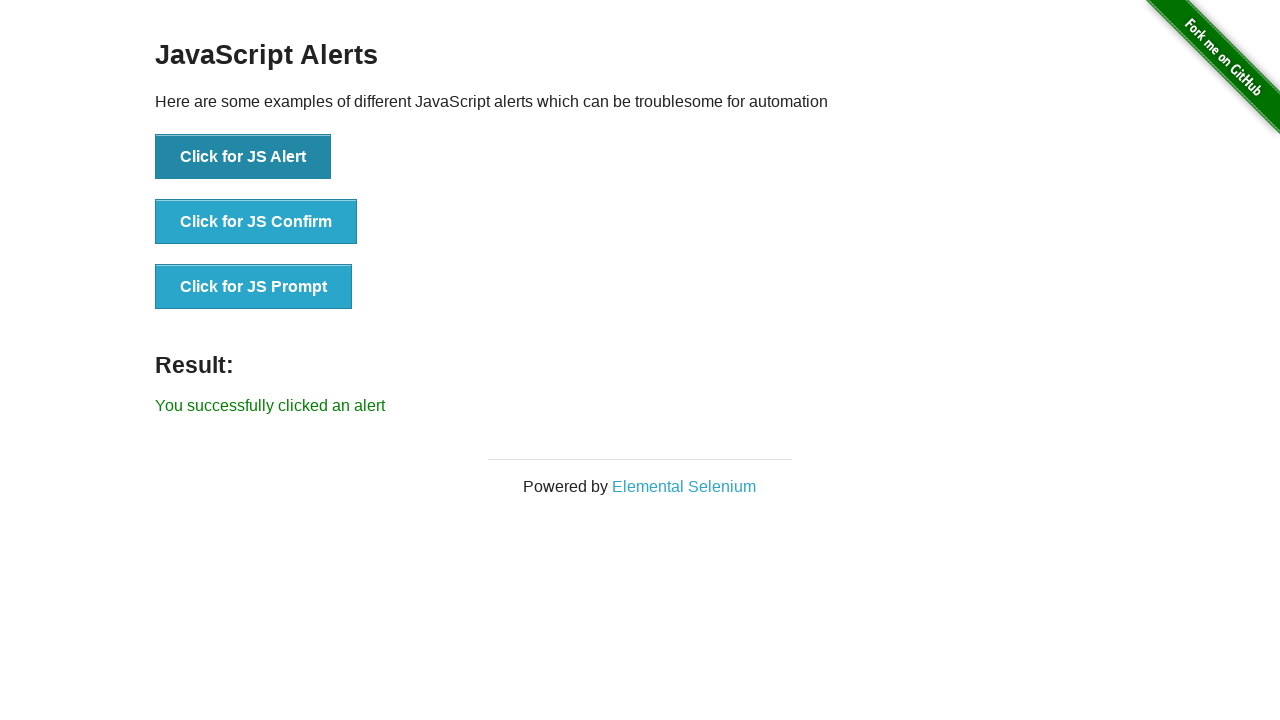

Result message appeared on the page
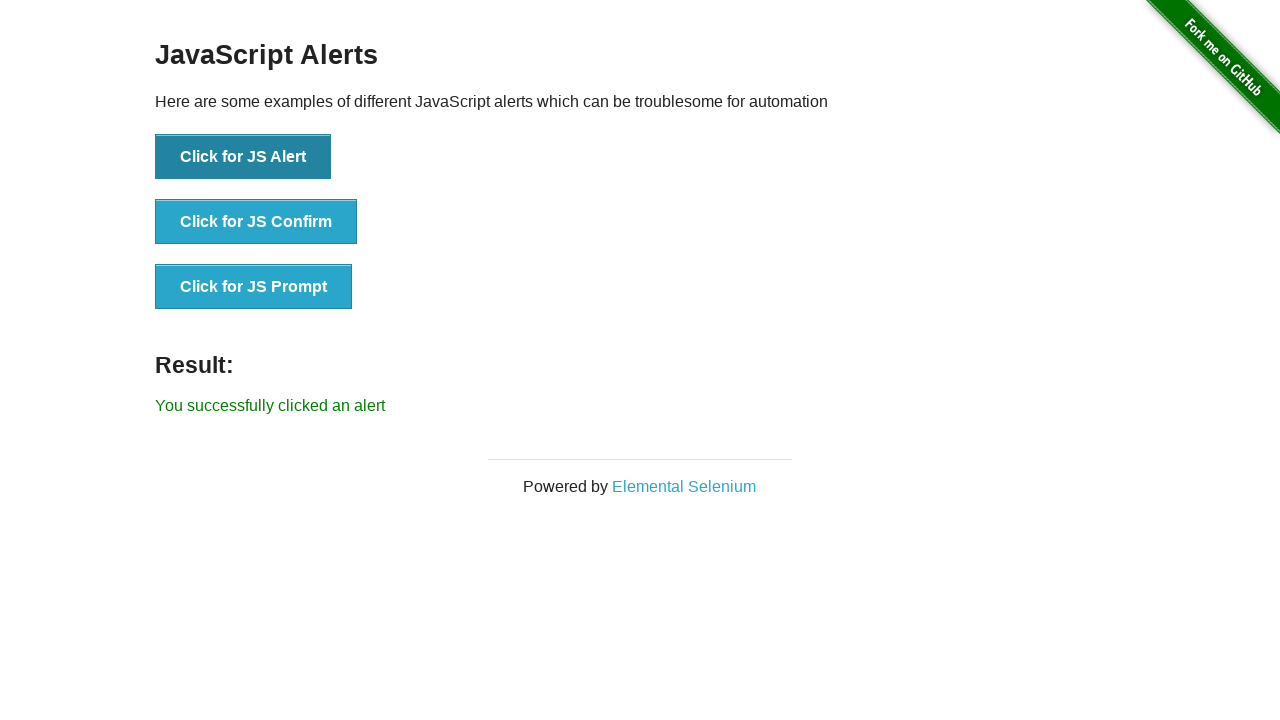

Retrieved result message text
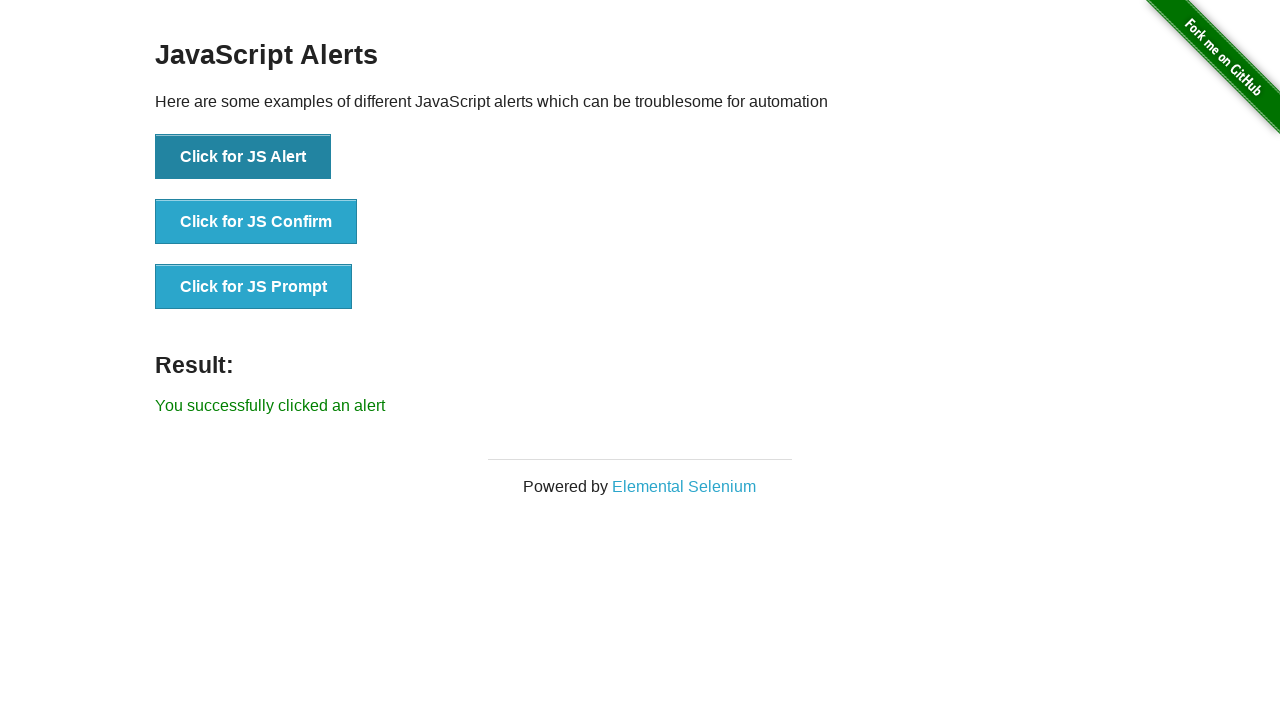

Verified result message matches expected text: 'You successfully clicked an alert'
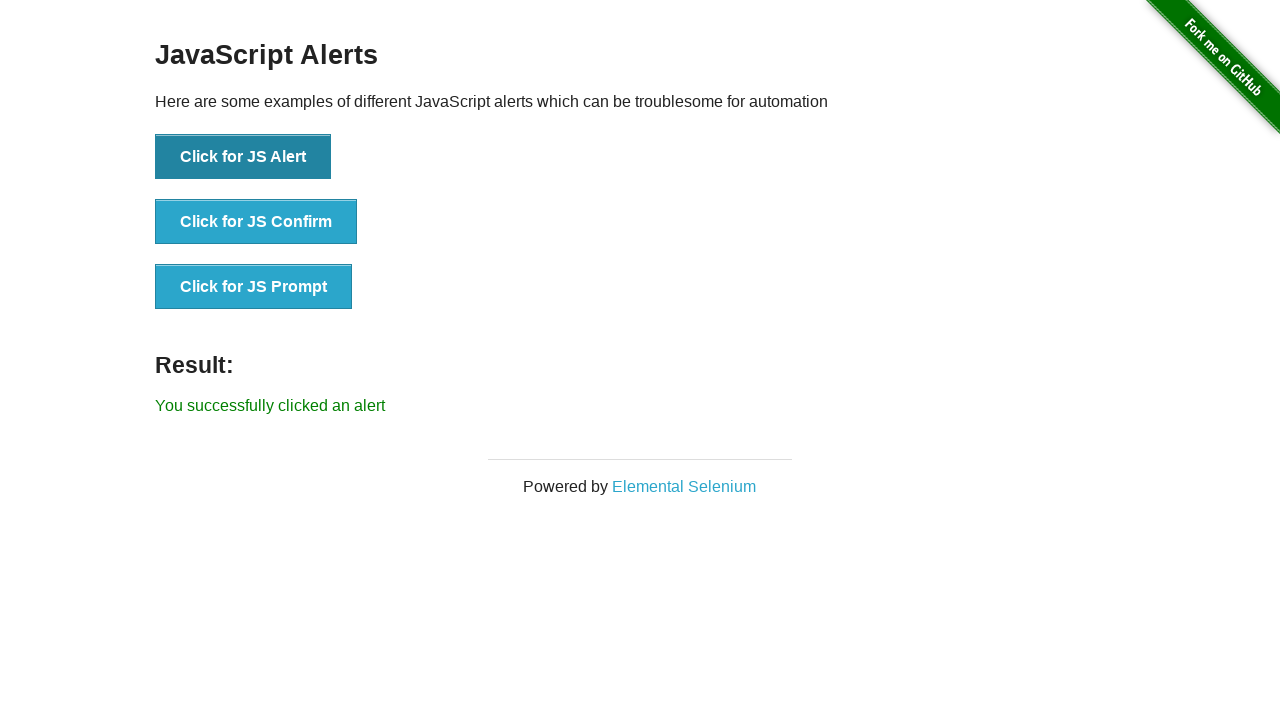

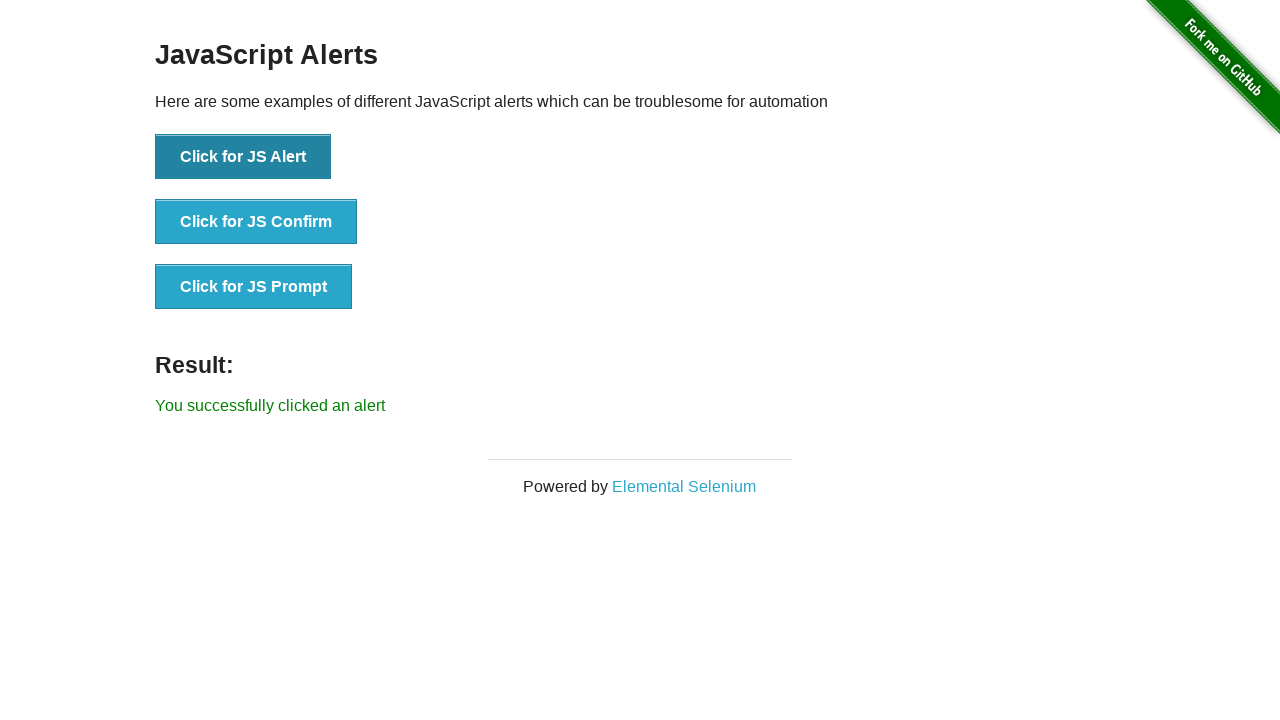